Tests clicking the Primary button on a buttons demo page and verifies the button text

Starting URL: https://formy-project.herokuapp.com/buttons

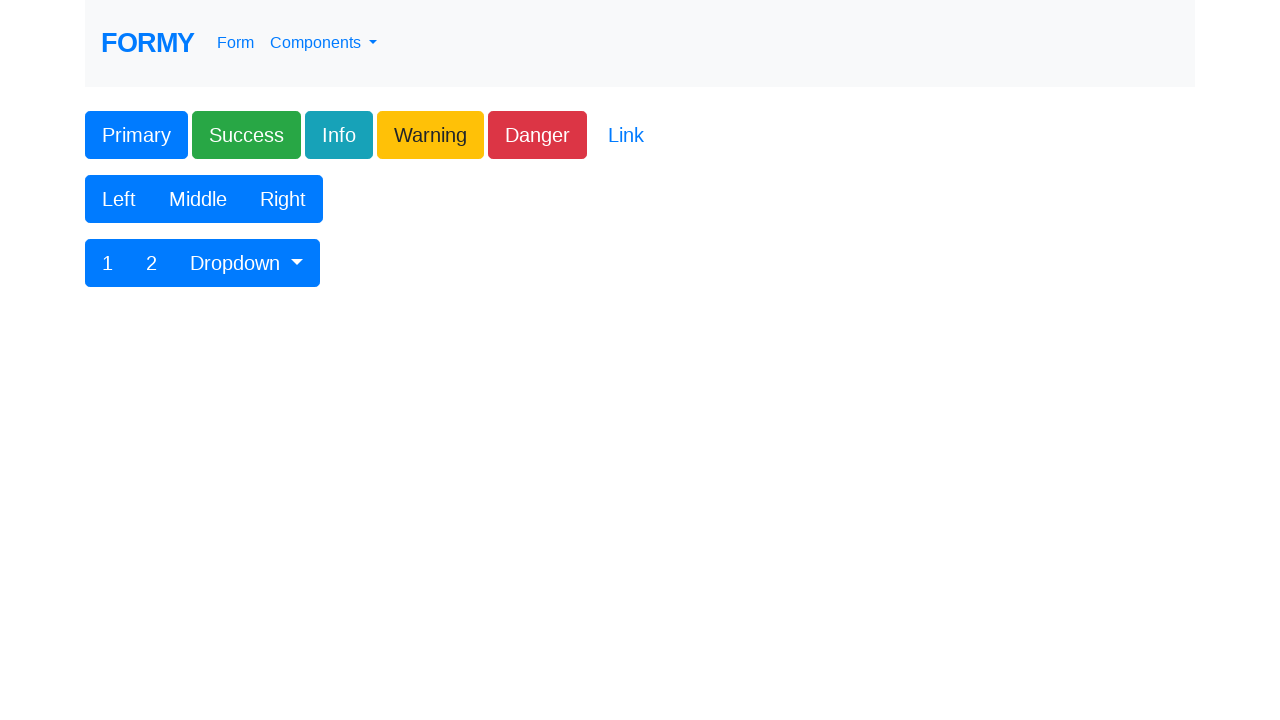

Navigated to buttons demo page
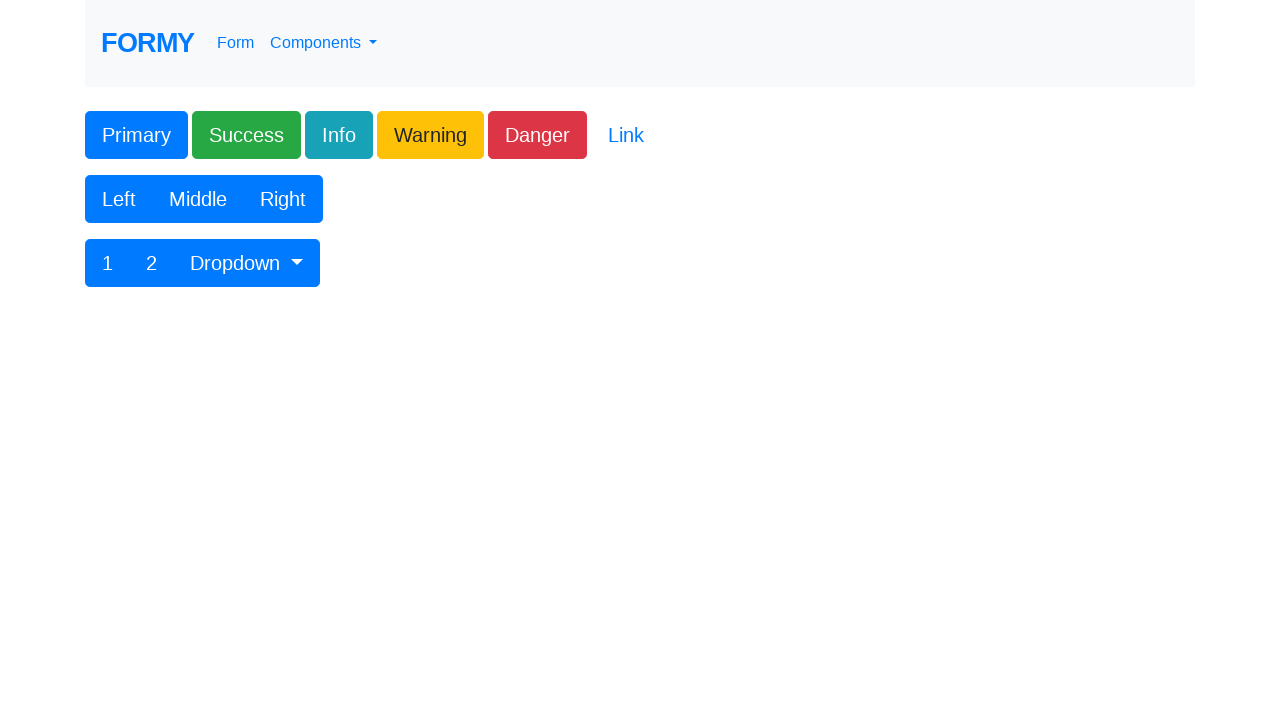

Primary button is present and ready
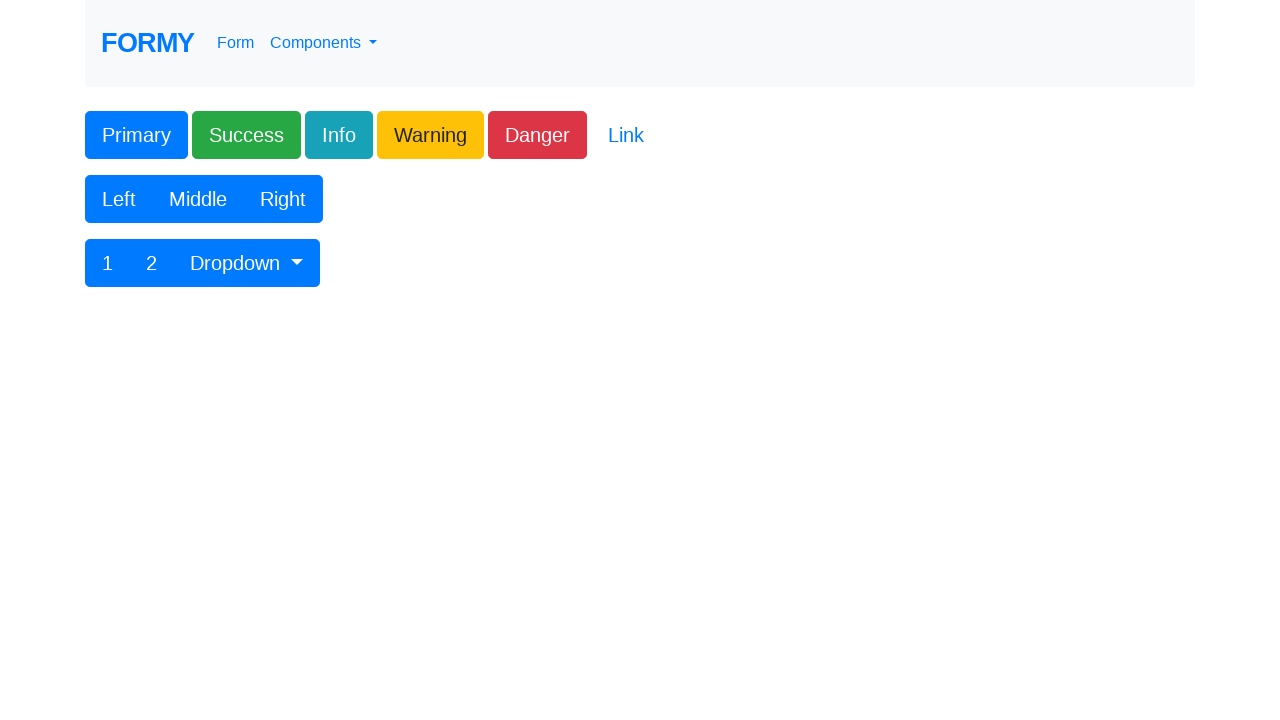

Clicked the Primary button at (136, 135) on xpath=//button[normalize-space()='Primary']
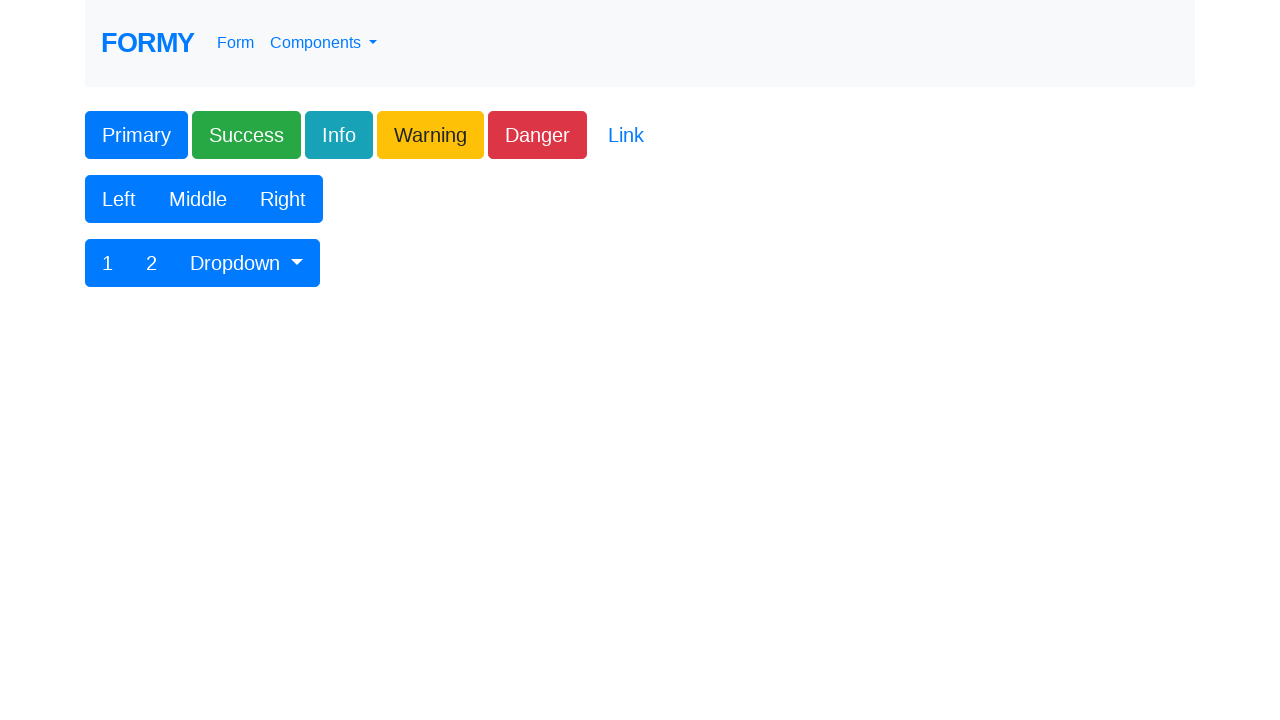

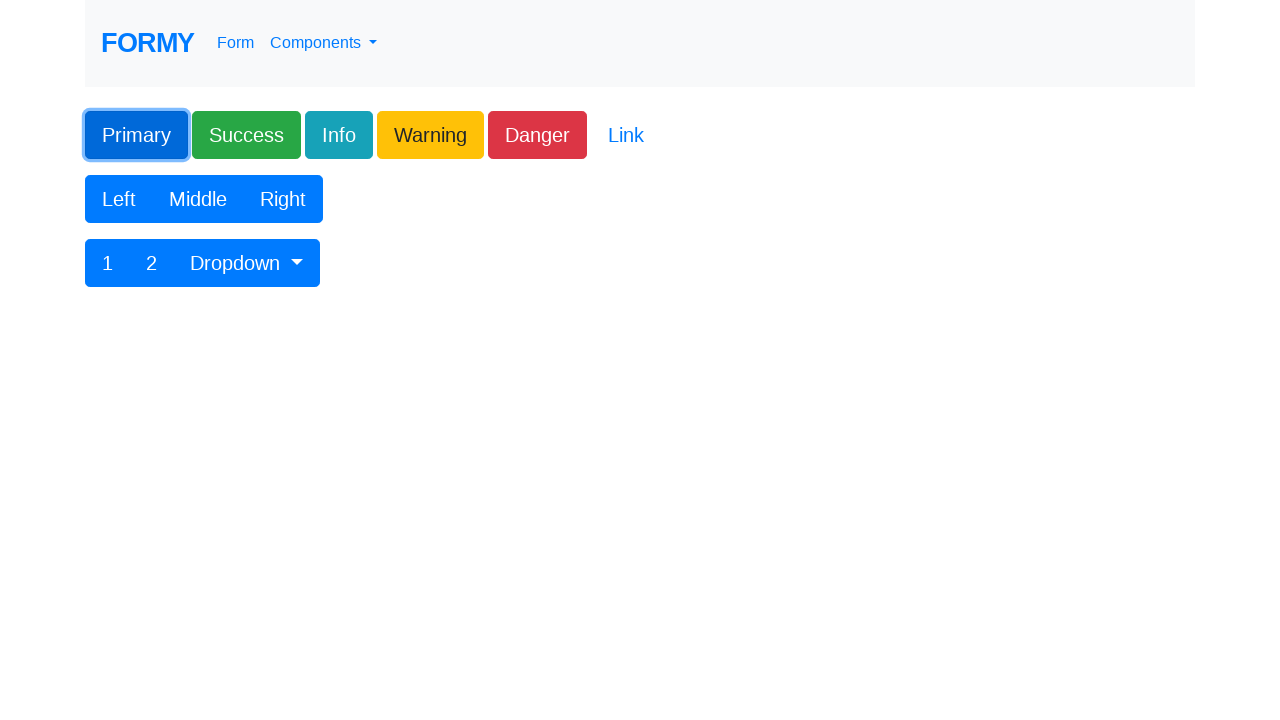